Tests clicking on different paragraph elements within an iframe using both direct clicks and Actions API

Starting URL: http://api.jquery.com/click/

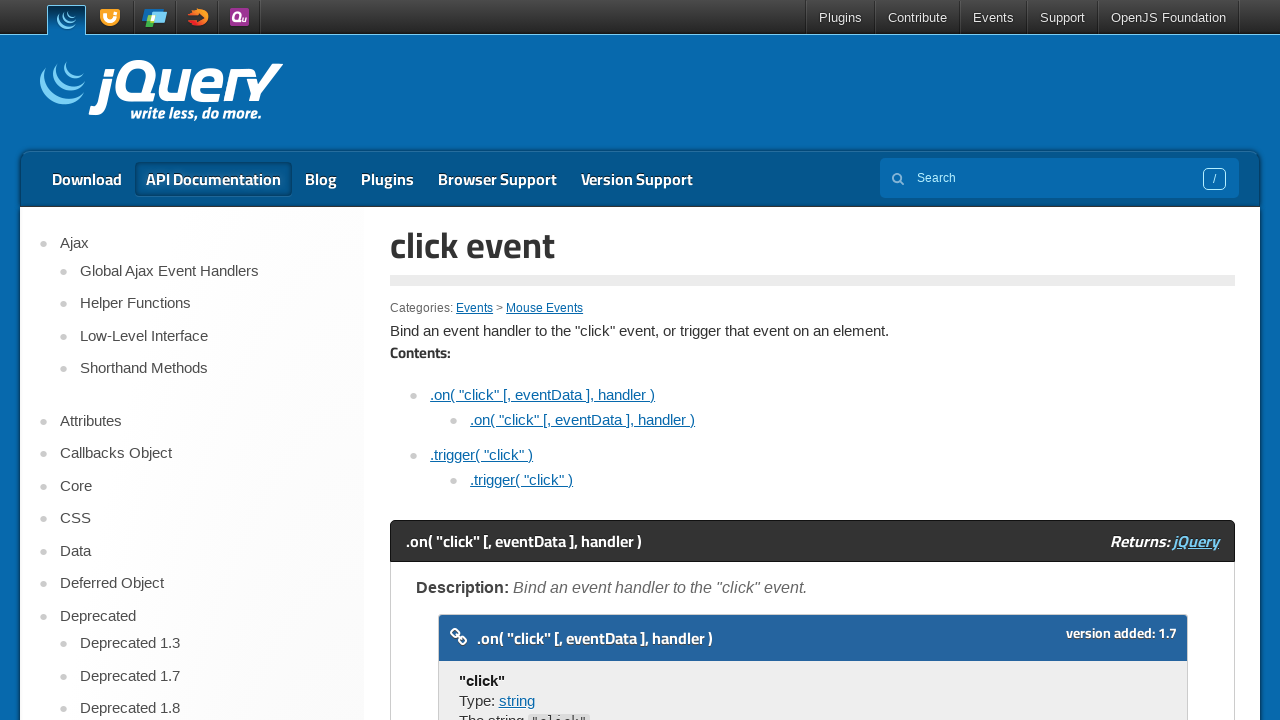

Selected the first iframe on the page
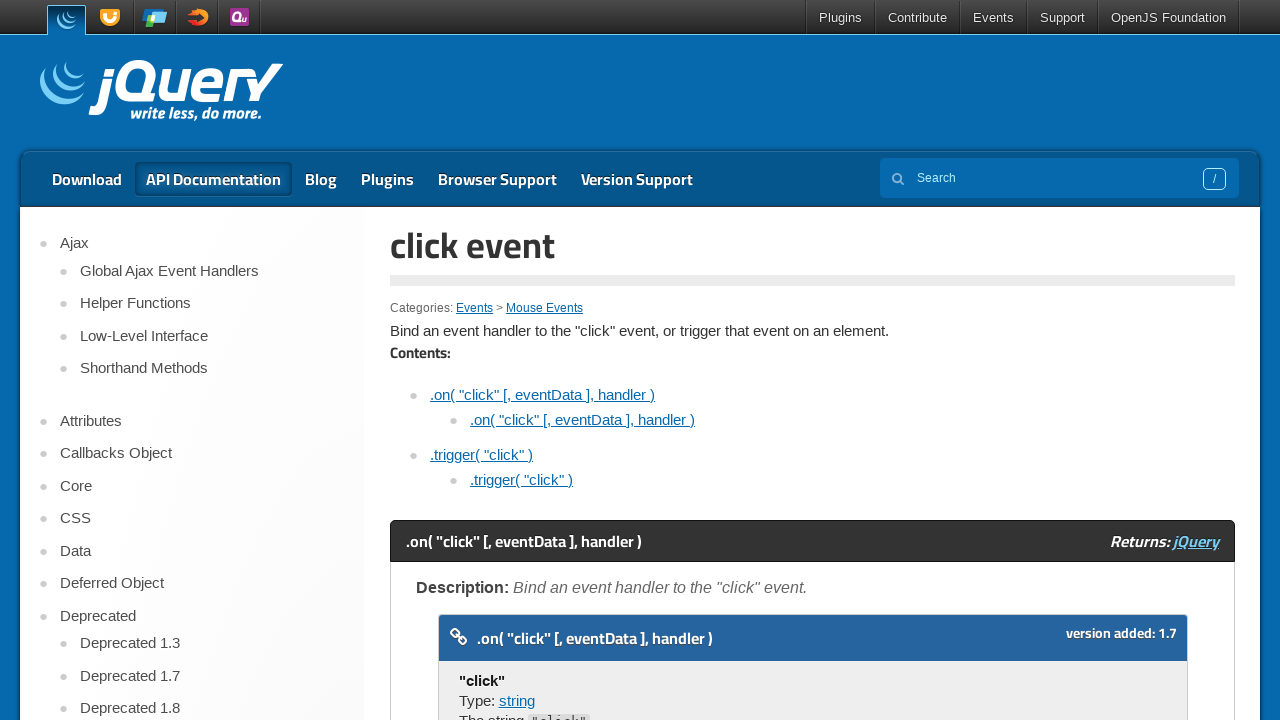

Clicked on 'First Paragraph' element within the iframe at (813, 361) on iframe >> nth=0 >> internal:control=enter-frame >> xpath=//p[text()='First Parag
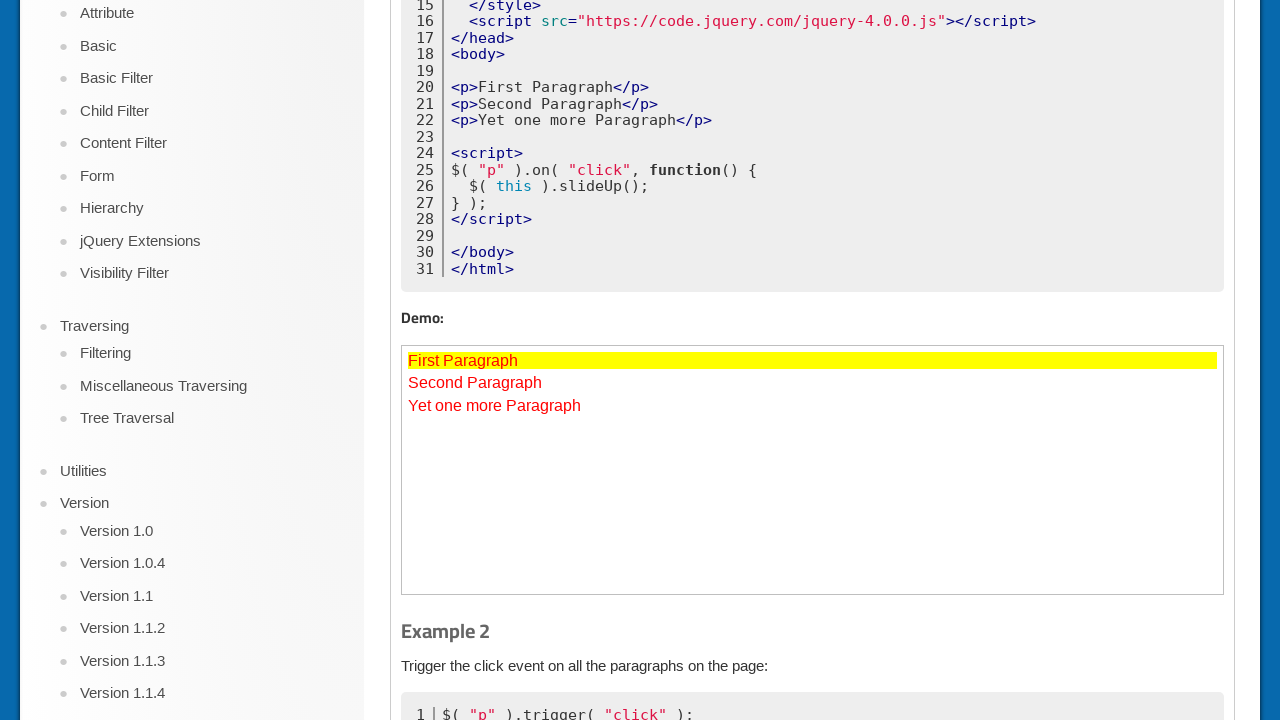

Clicked on 'Second Paragraph' element within the iframe at (813, 10) on iframe >> nth=0 >> internal:control=enter-frame >> xpath=//p[text()='Second Para
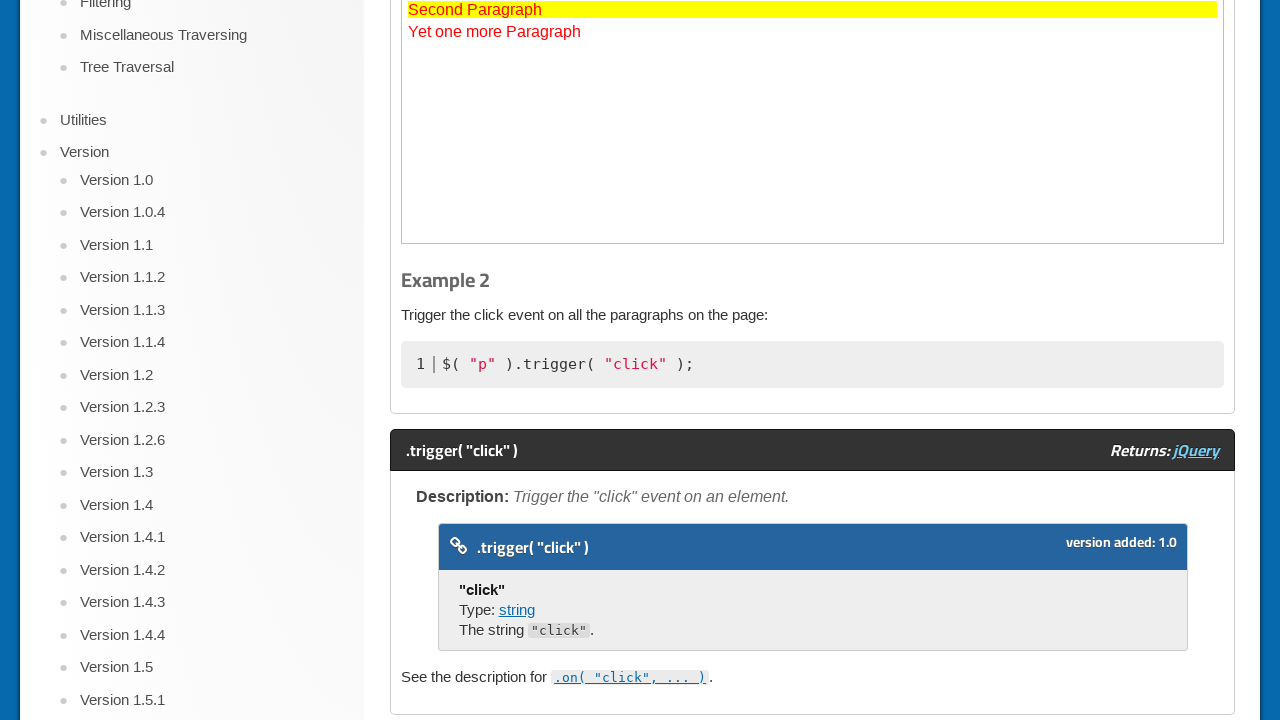

Clicked on 'Yet one more Paragraph' element within the iframe at (813, 10) on iframe >> nth=0 >> internal:control=enter-frame >> xpath=//p[text()='Yet one mor
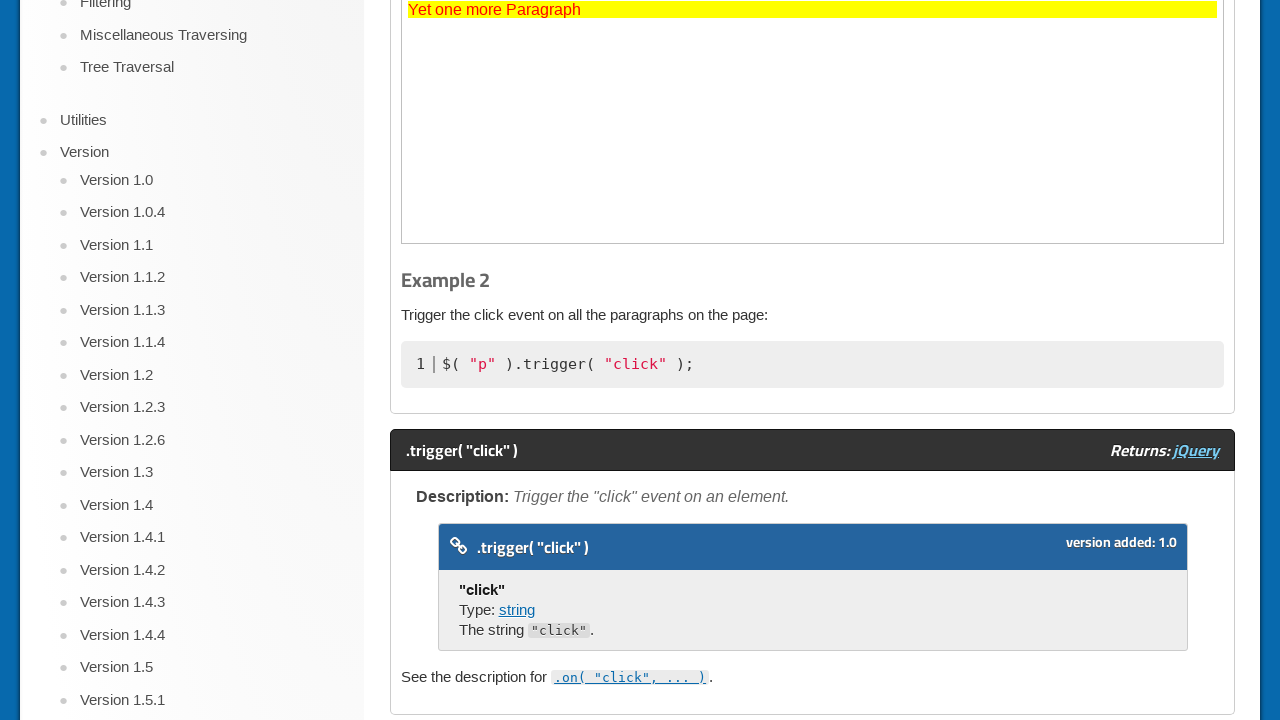

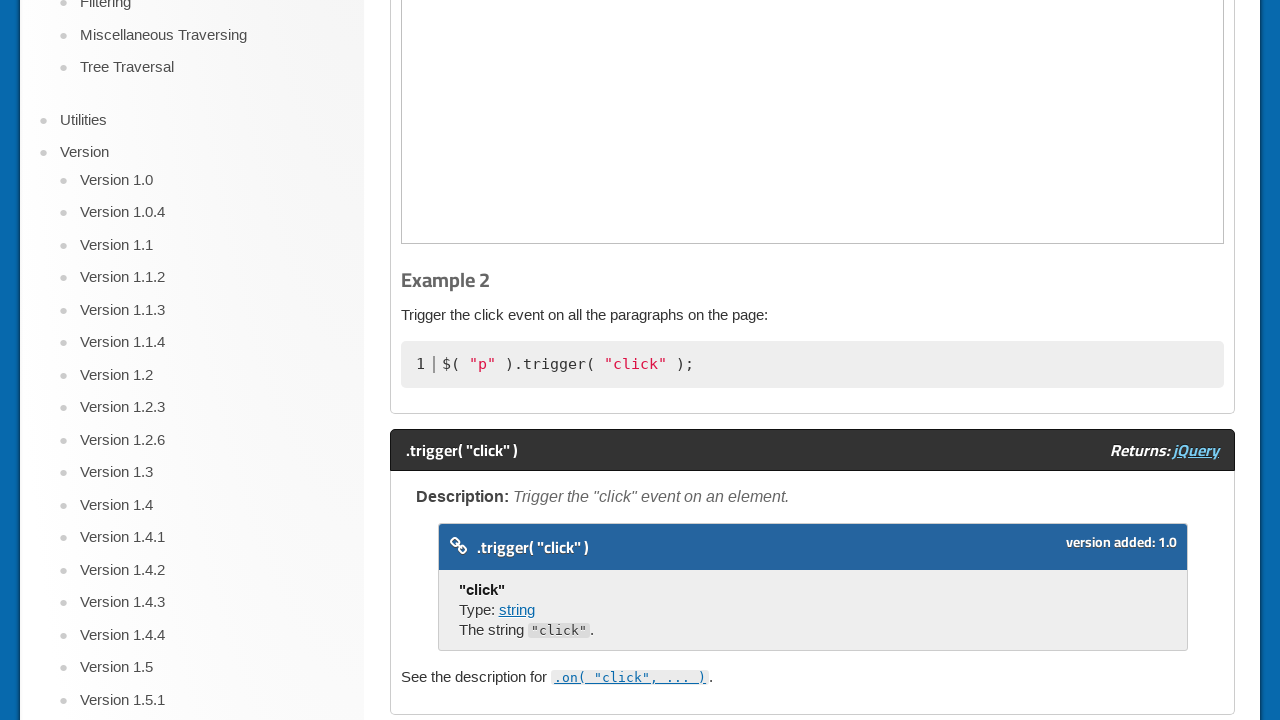